Navigates to W3Schools HTML tables page and iterates through table rows to verify data is displayed correctly

Starting URL: https://www.w3schools.com/html/html_tables.asp

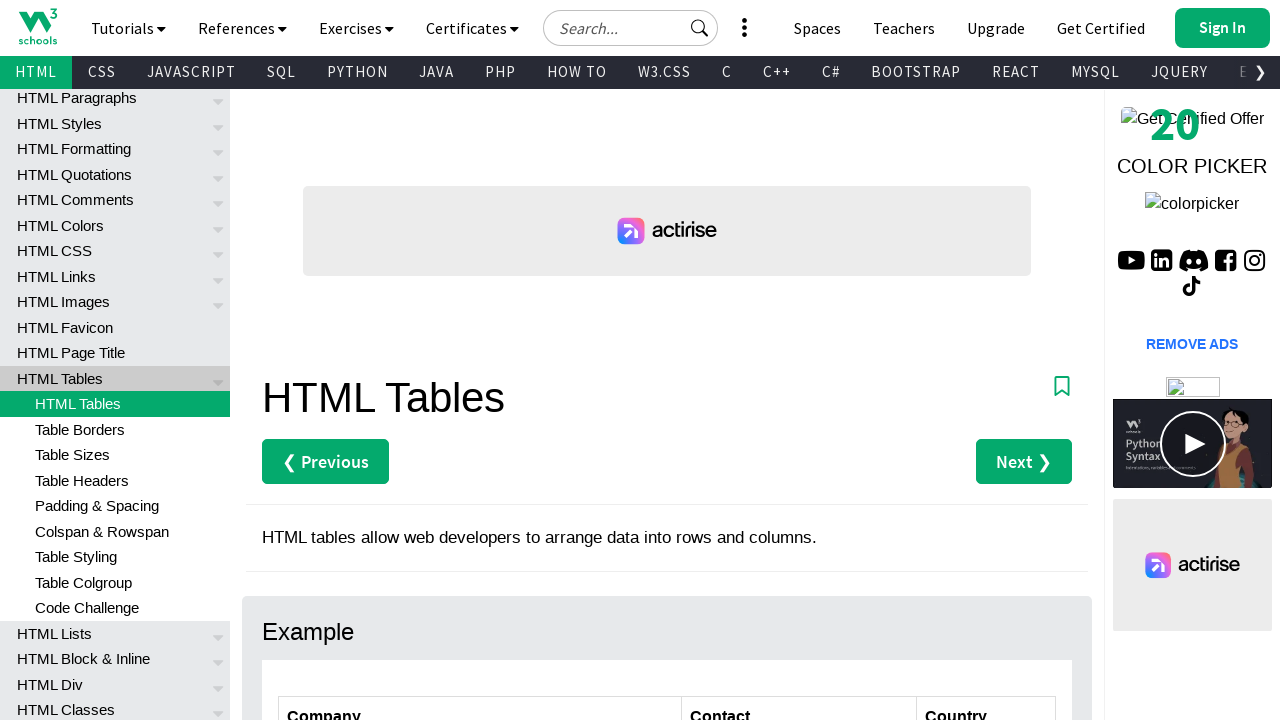

Navigated to W3Schools HTML tables page
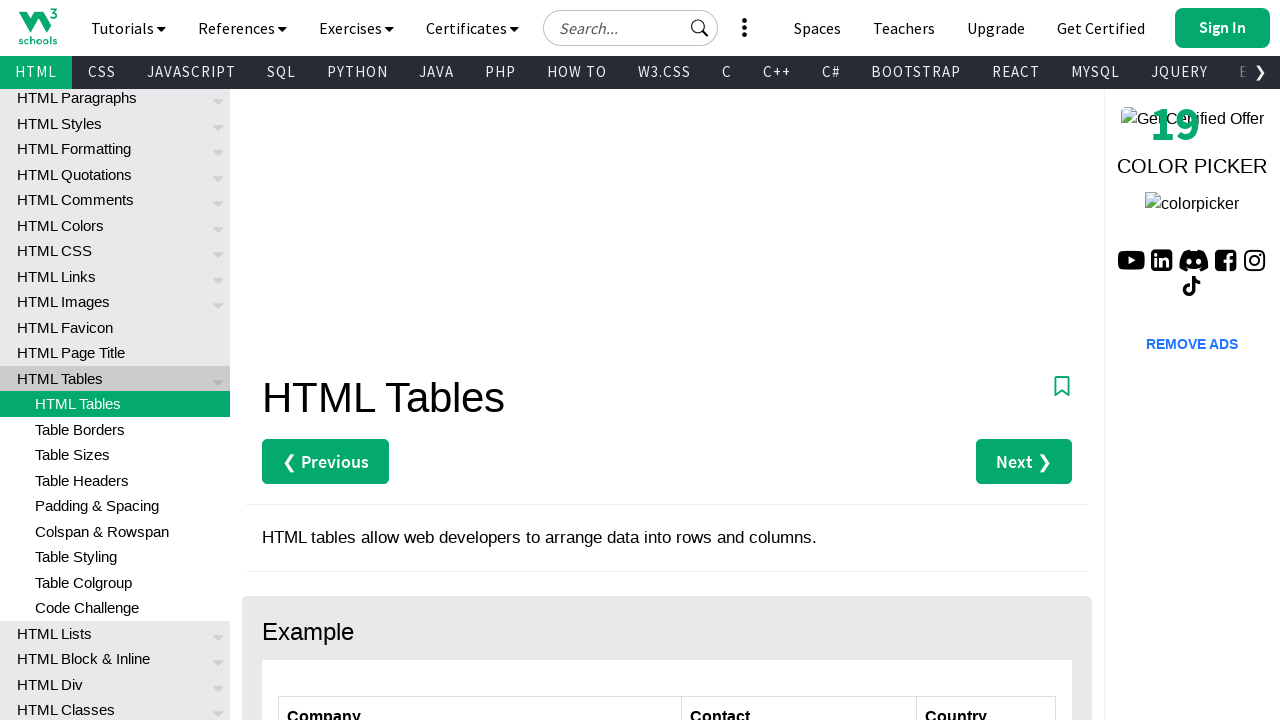

Customers table loaded
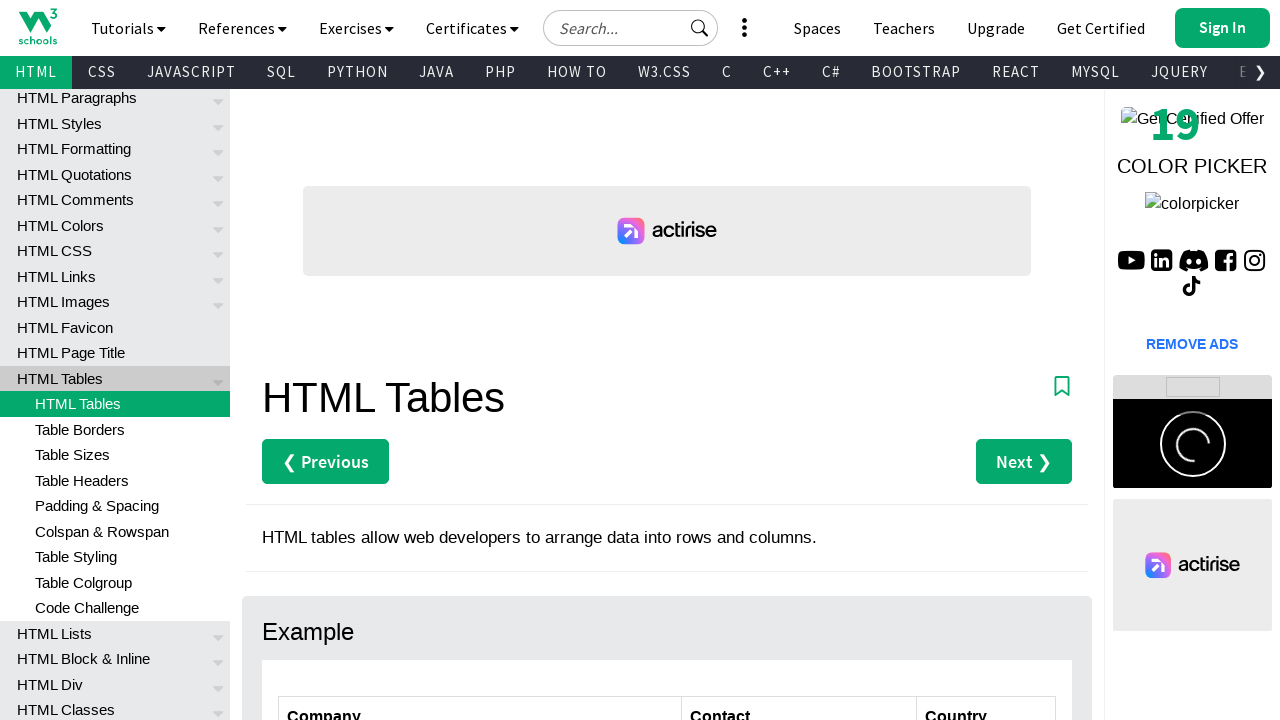

Retrieved company name from row 2: Alfreds Futterkiste
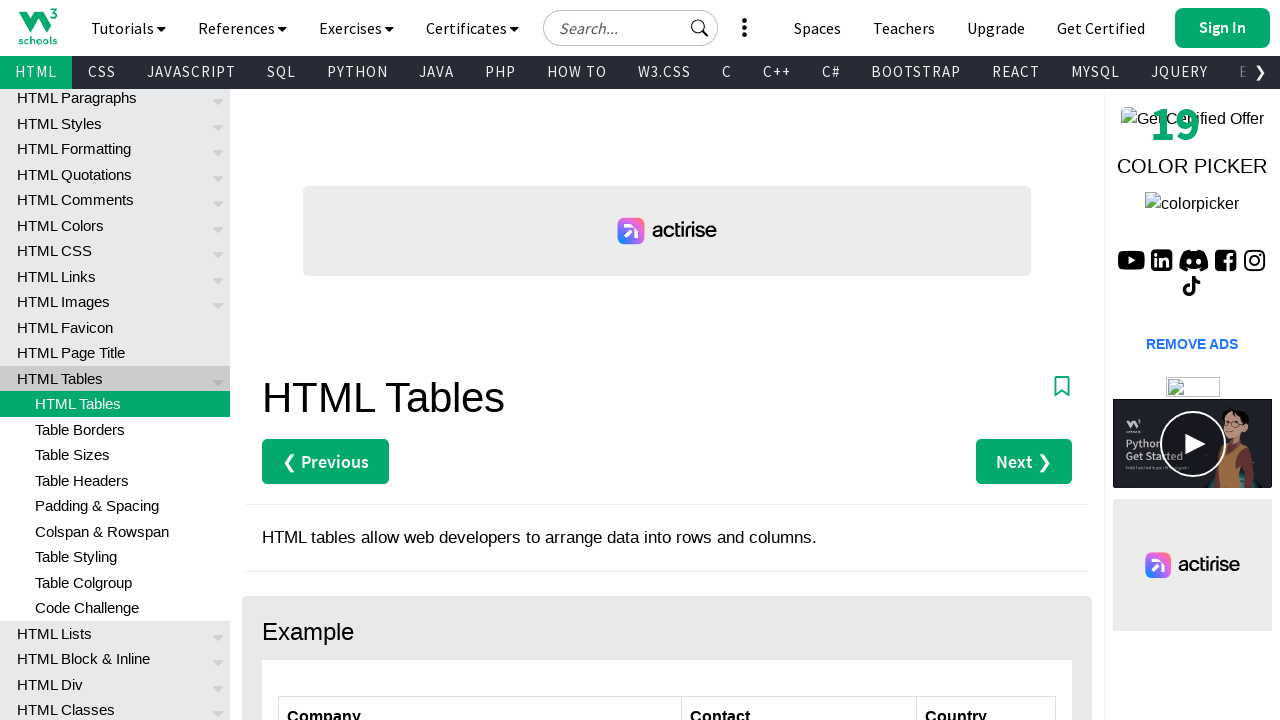

Retrieved contact name from row 2: Maria Anders
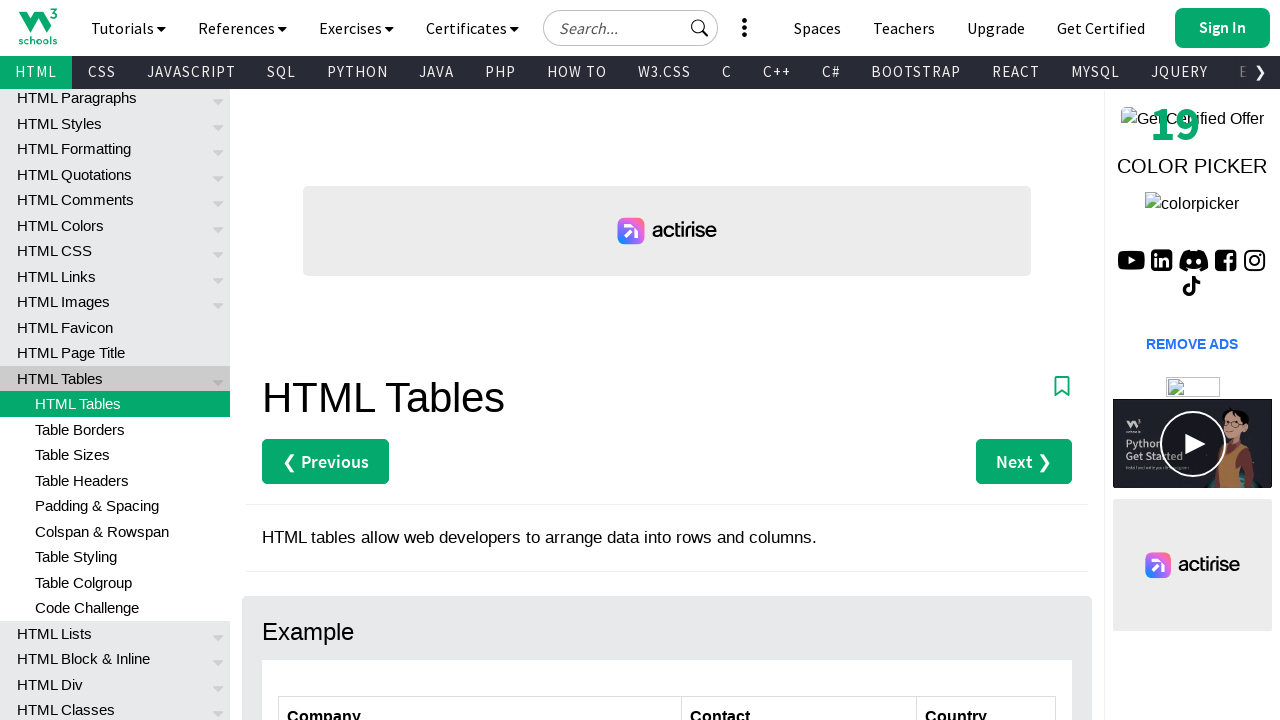

Retrieved company name from row 3: Centro comercial Moctezuma
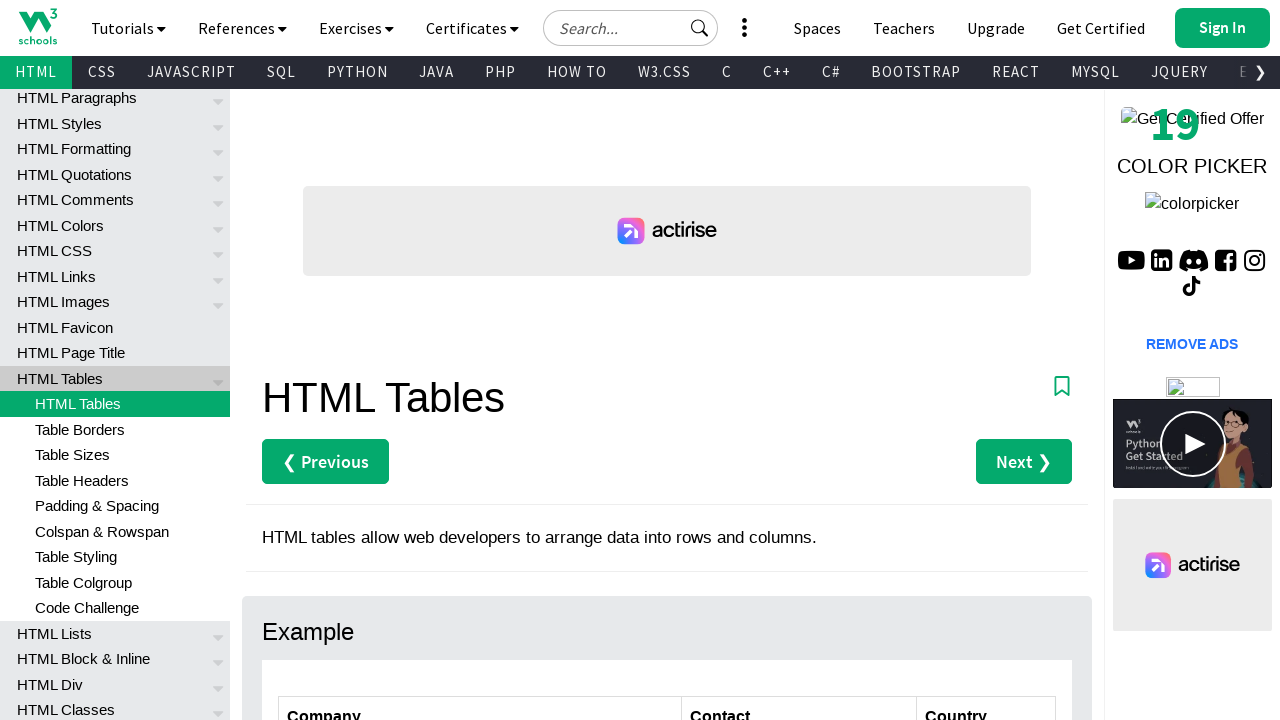

Retrieved contact name from row 3: Francisco Chang
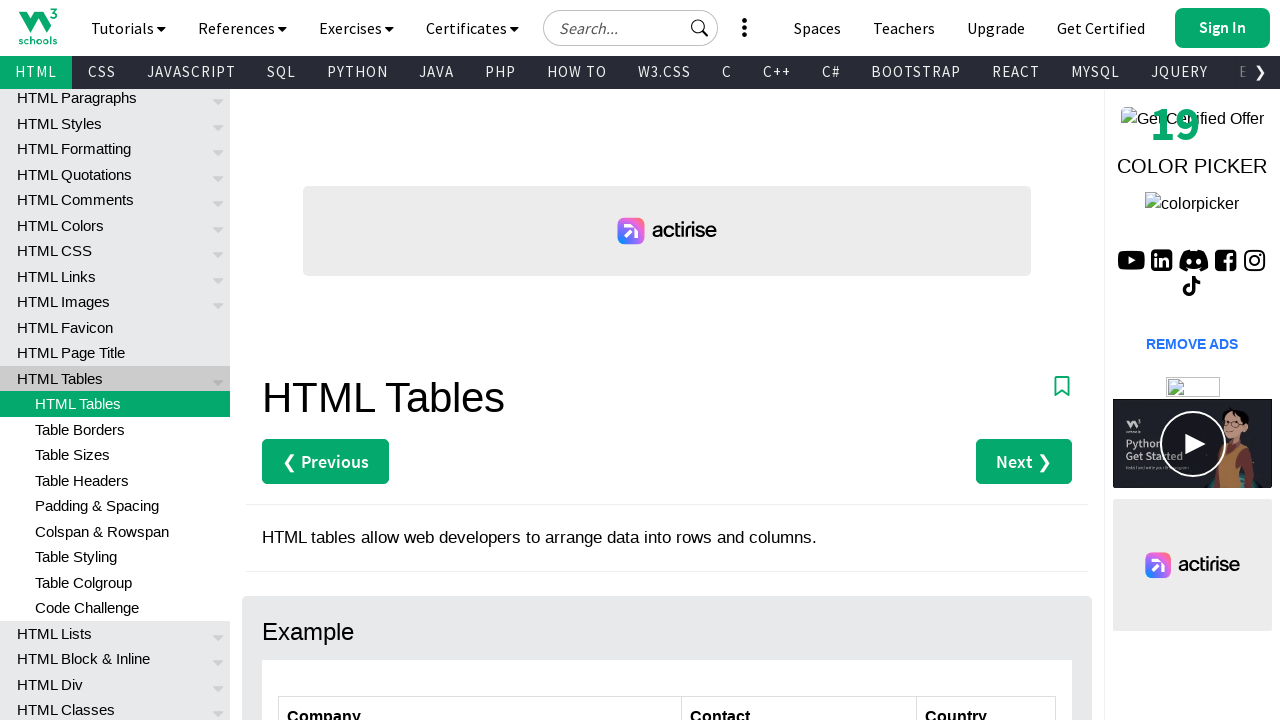

Retrieved company name from row 4: Ernst Handel
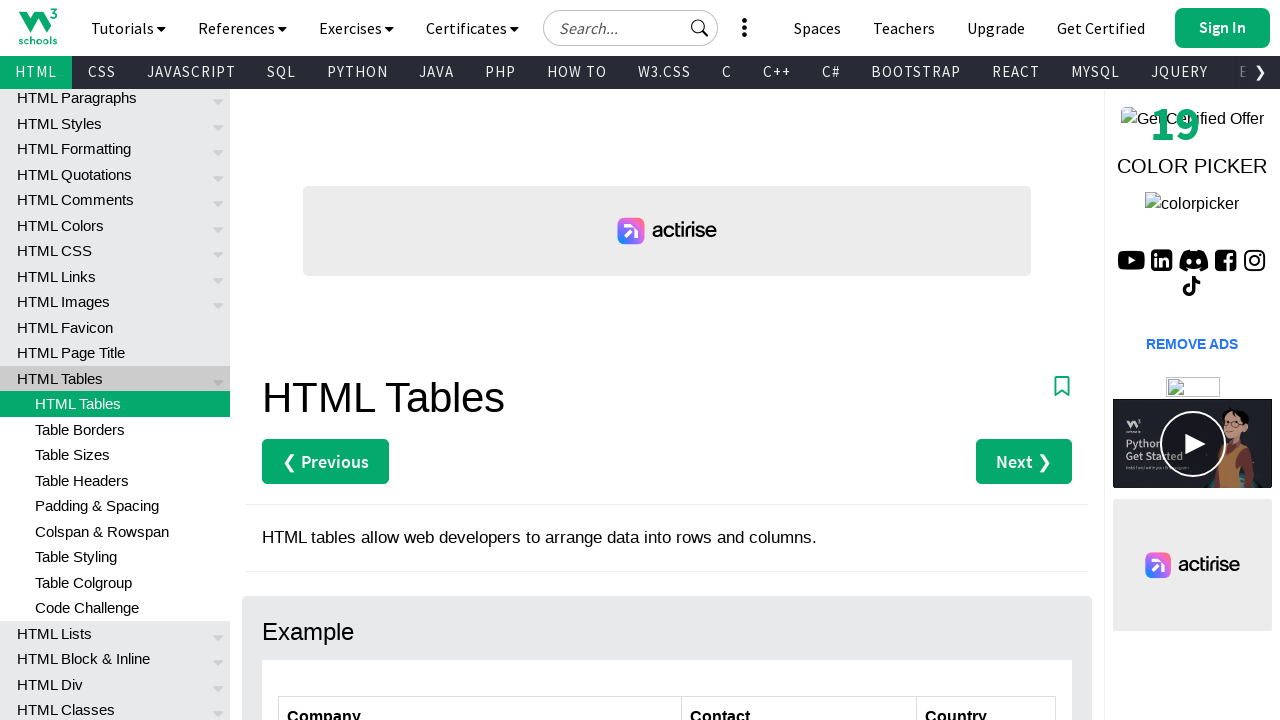

Retrieved contact name from row 4: Roland Mendel
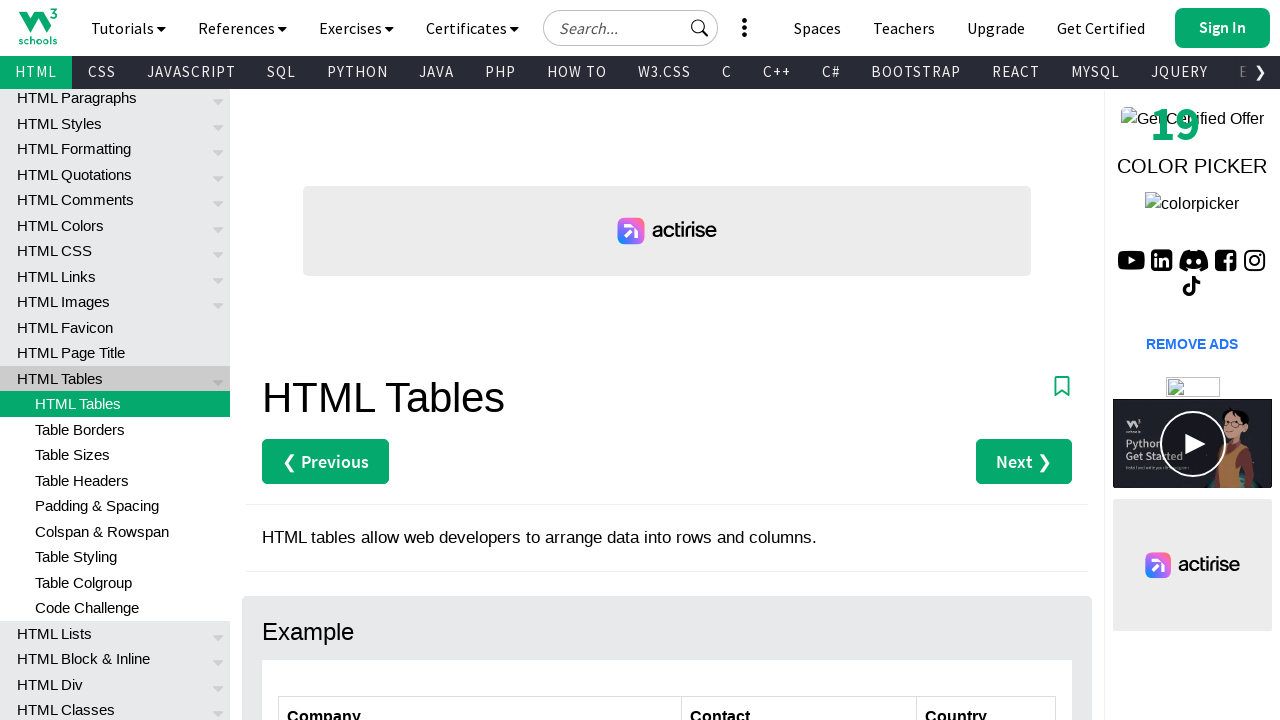

Retrieved company name from row 5: Island Trading
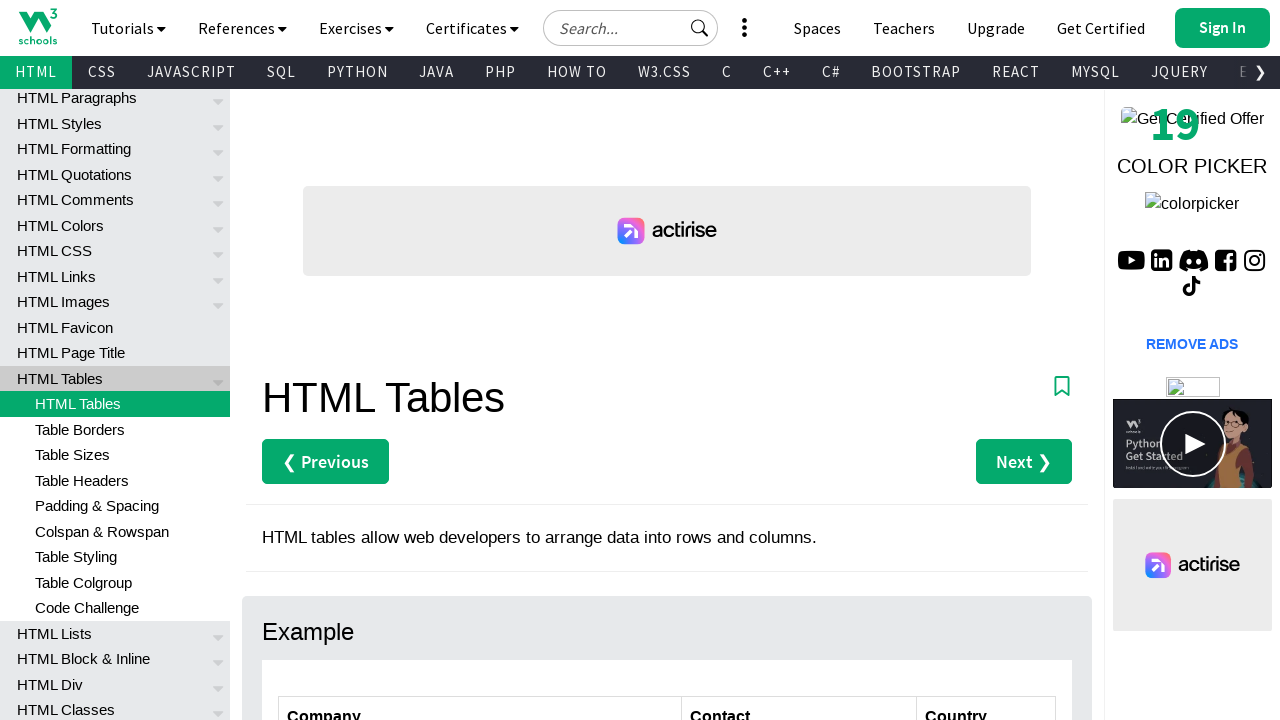

Retrieved contact name from row 5: Helen Bennett
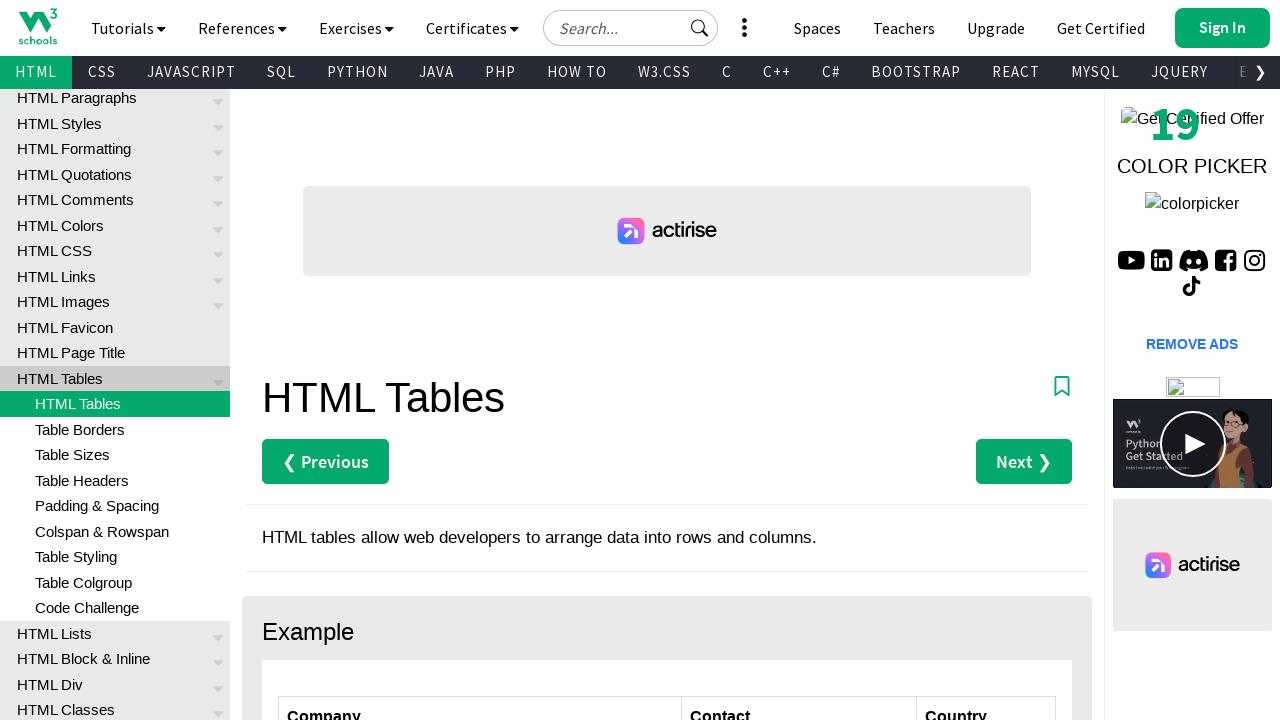

Retrieved company name from row 6: Laughing Bacchus Winecellars
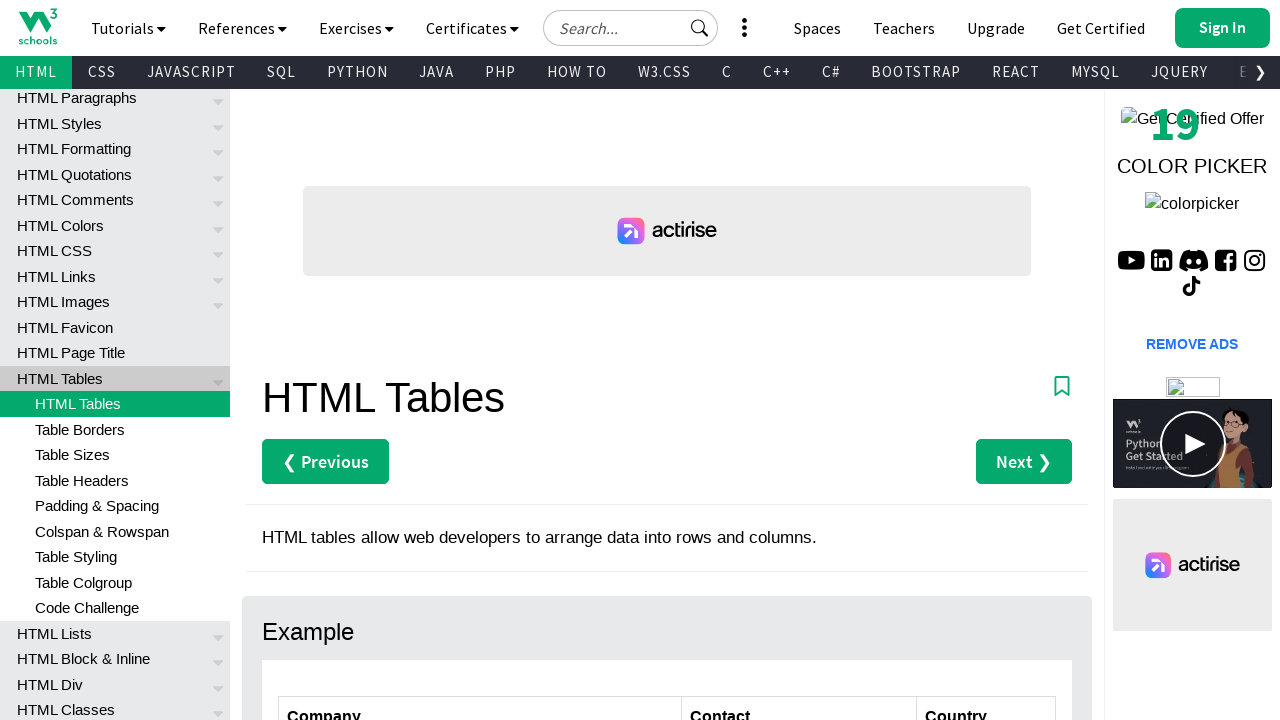

Retrieved contact name from row 6: Yoshi Tannamuri
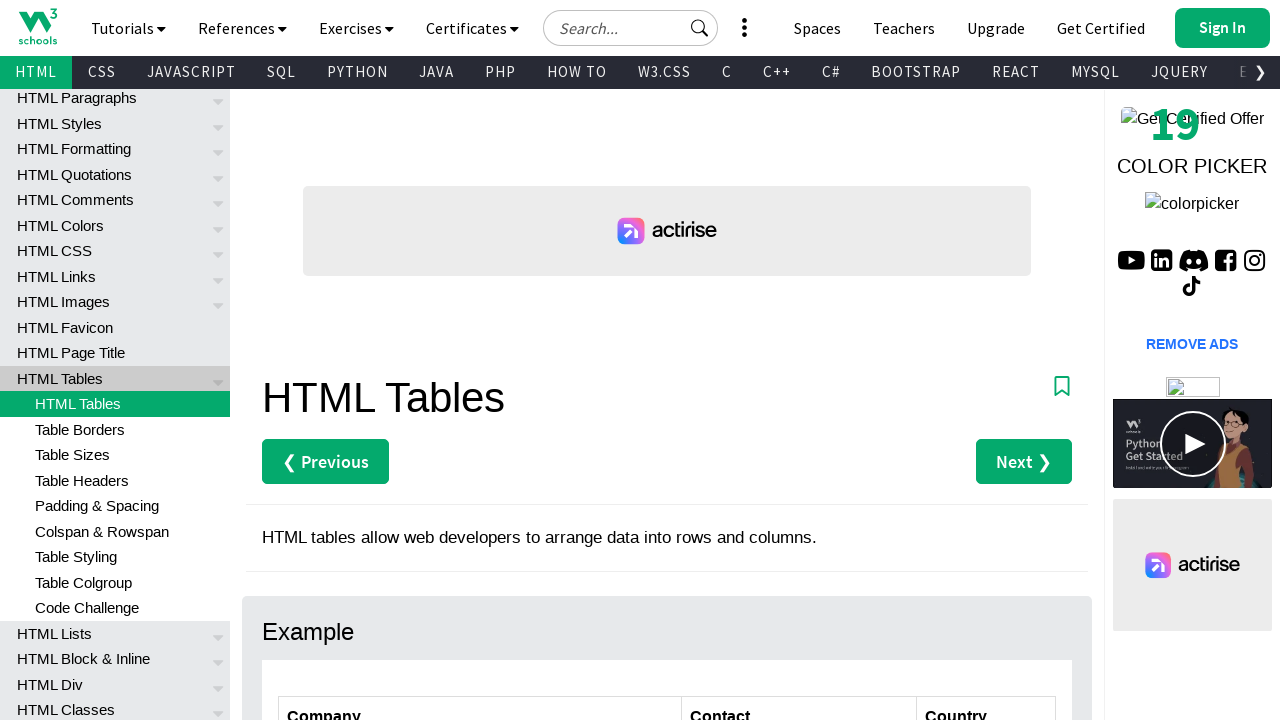

Retrieved company name from row 7: Magazzini Alimentari Riuniti
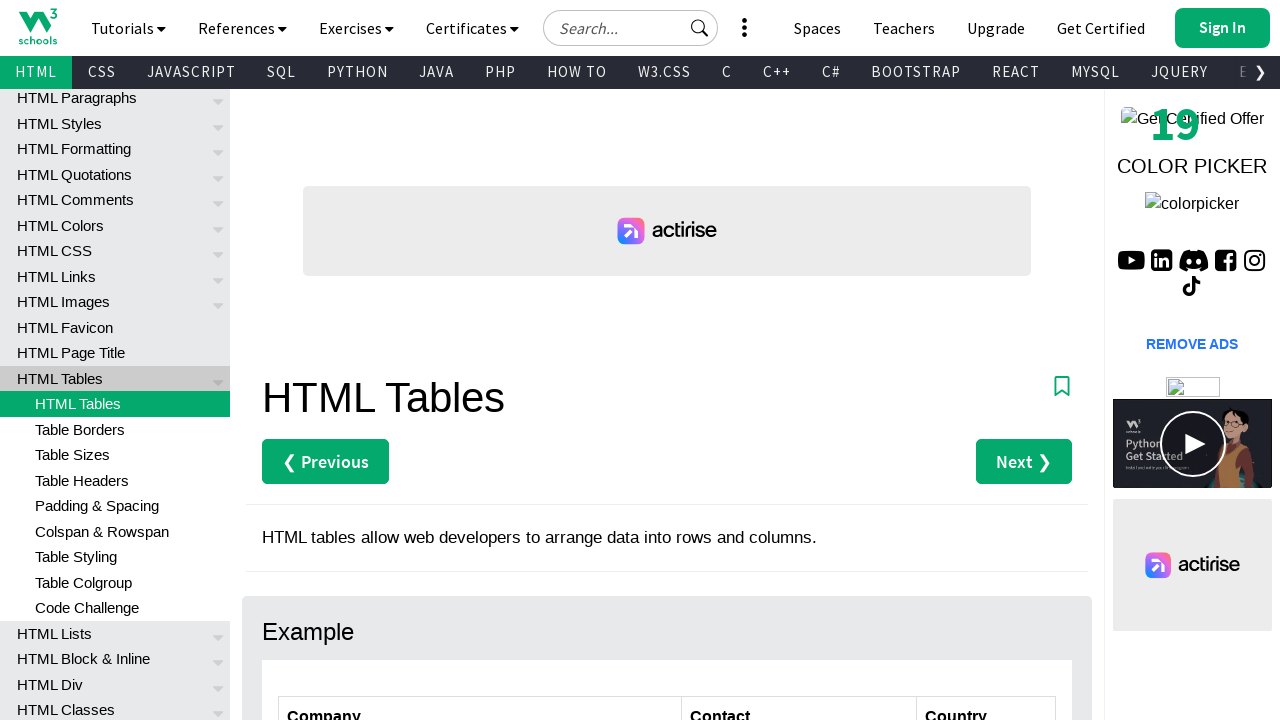

Retrieved contact name from row 7: Giovanni Rovelli
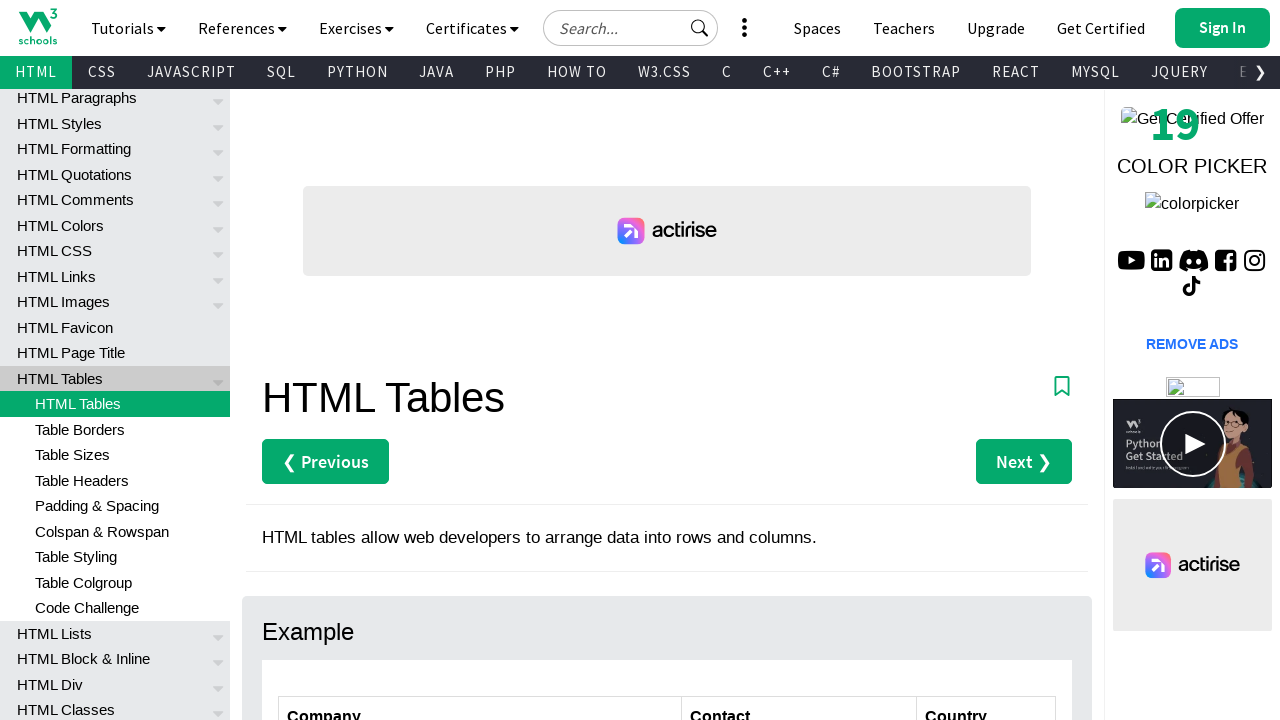

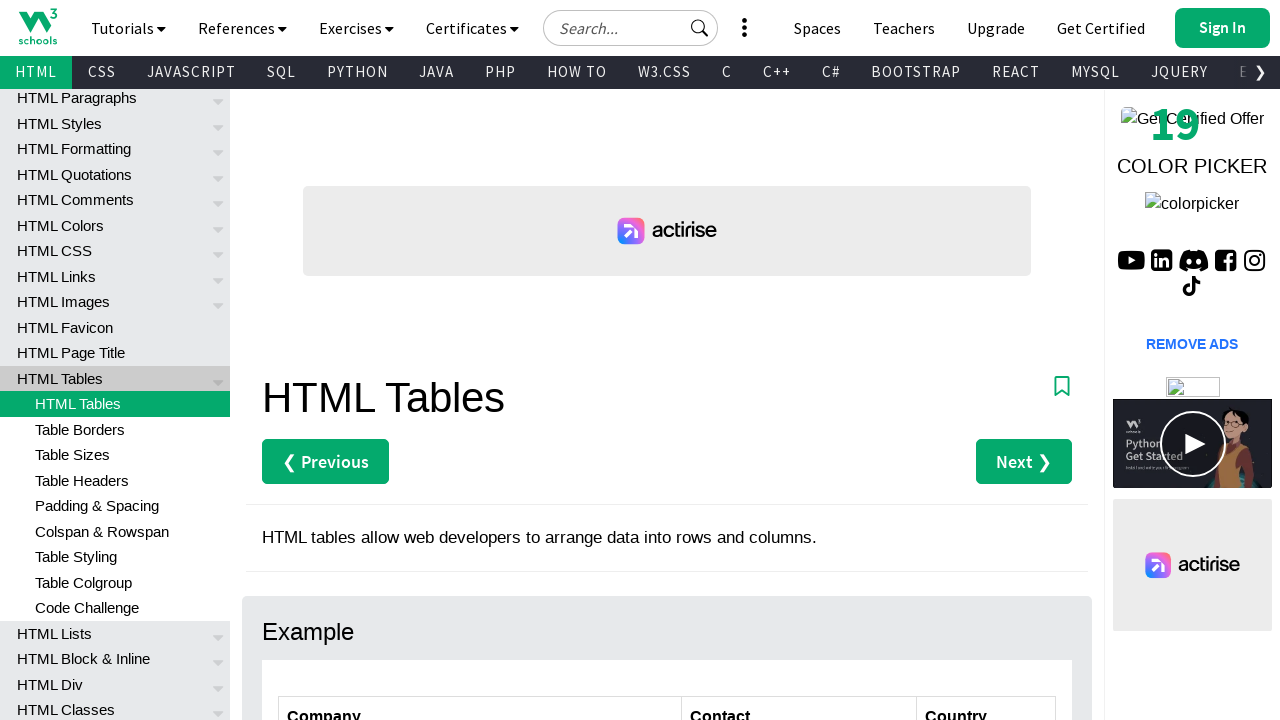